Tests element resize functionality using click and drag

Starting URL: https://demoqa.com/resizable

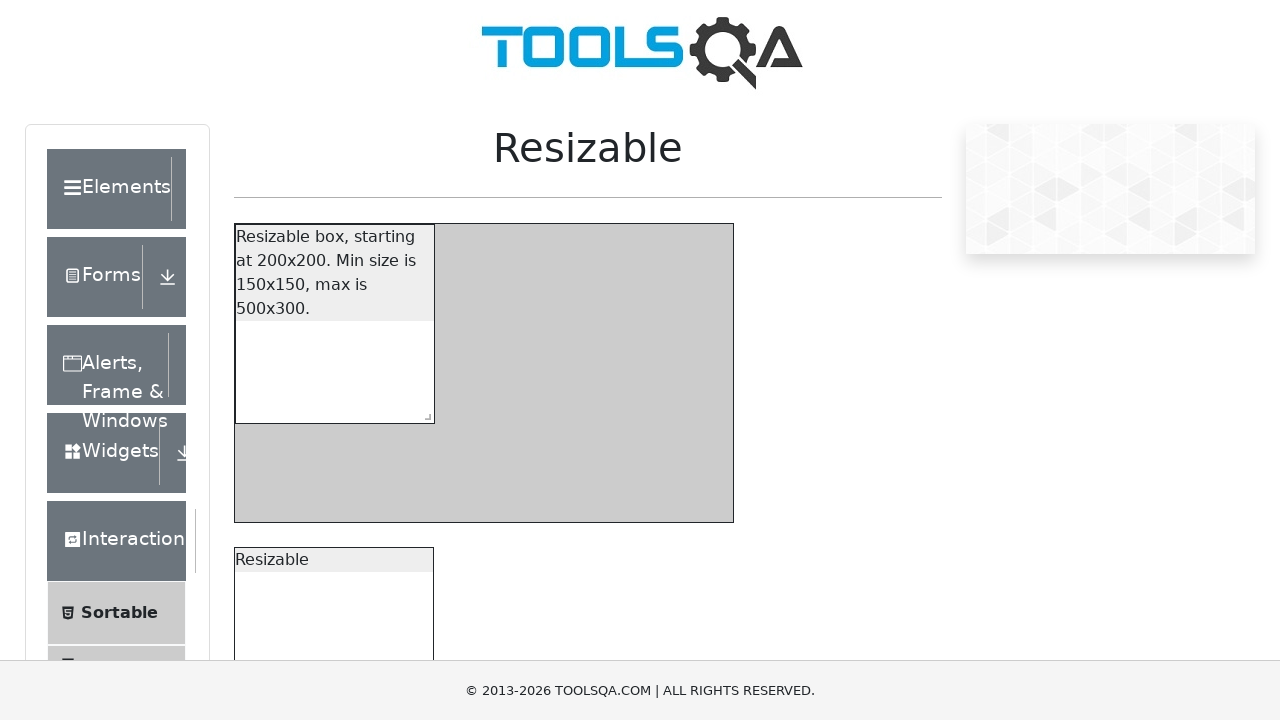

Located resize handle element
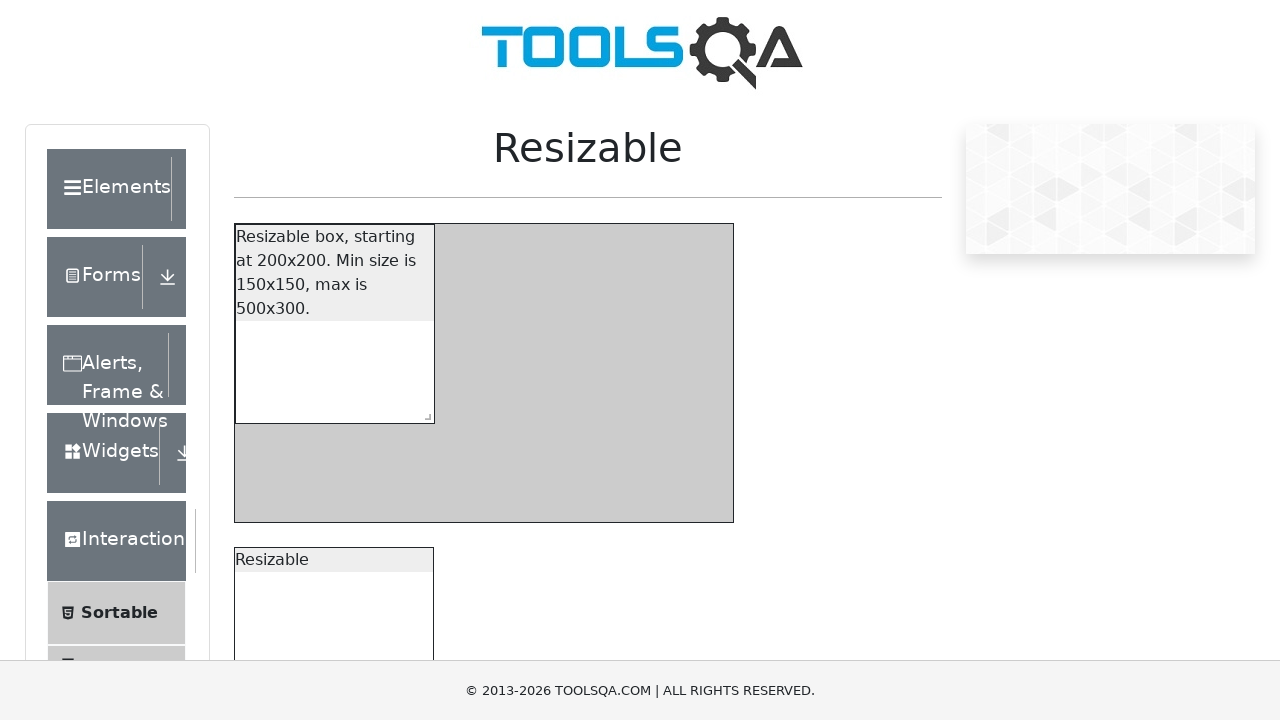

Retrieved bounding box of resize handle
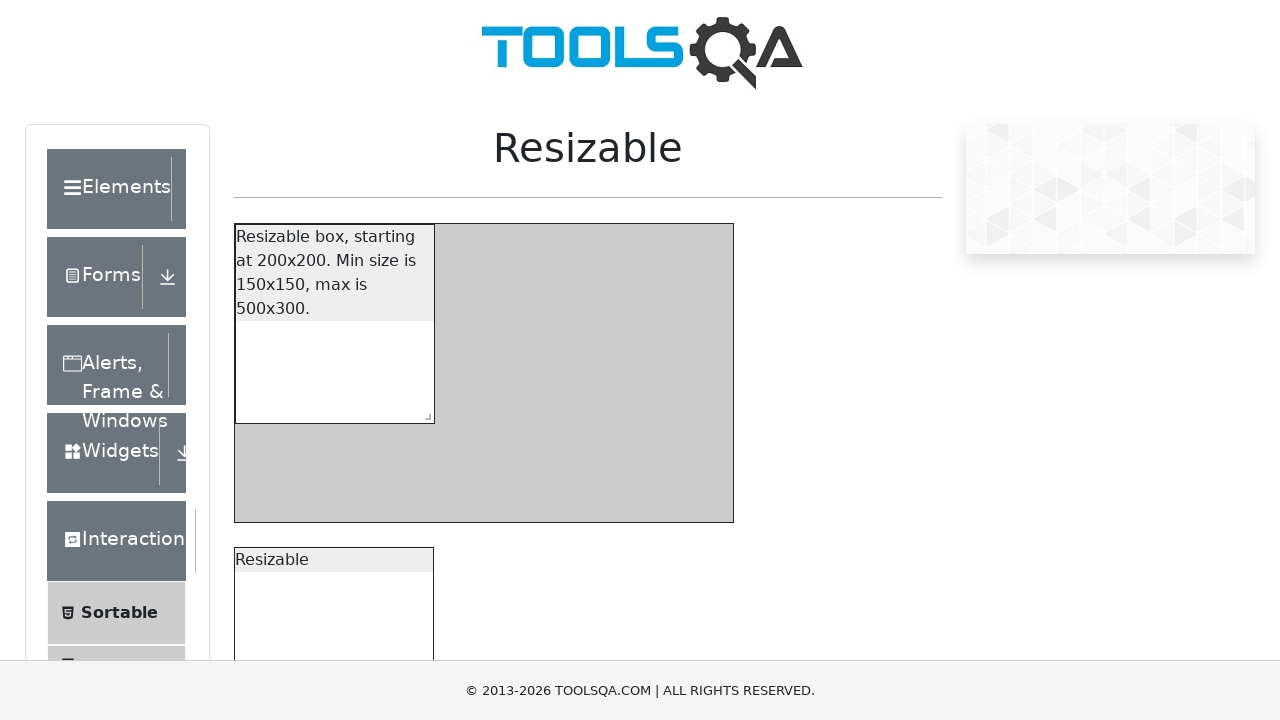

Moved mouse to center of resize handle at (424, 413)
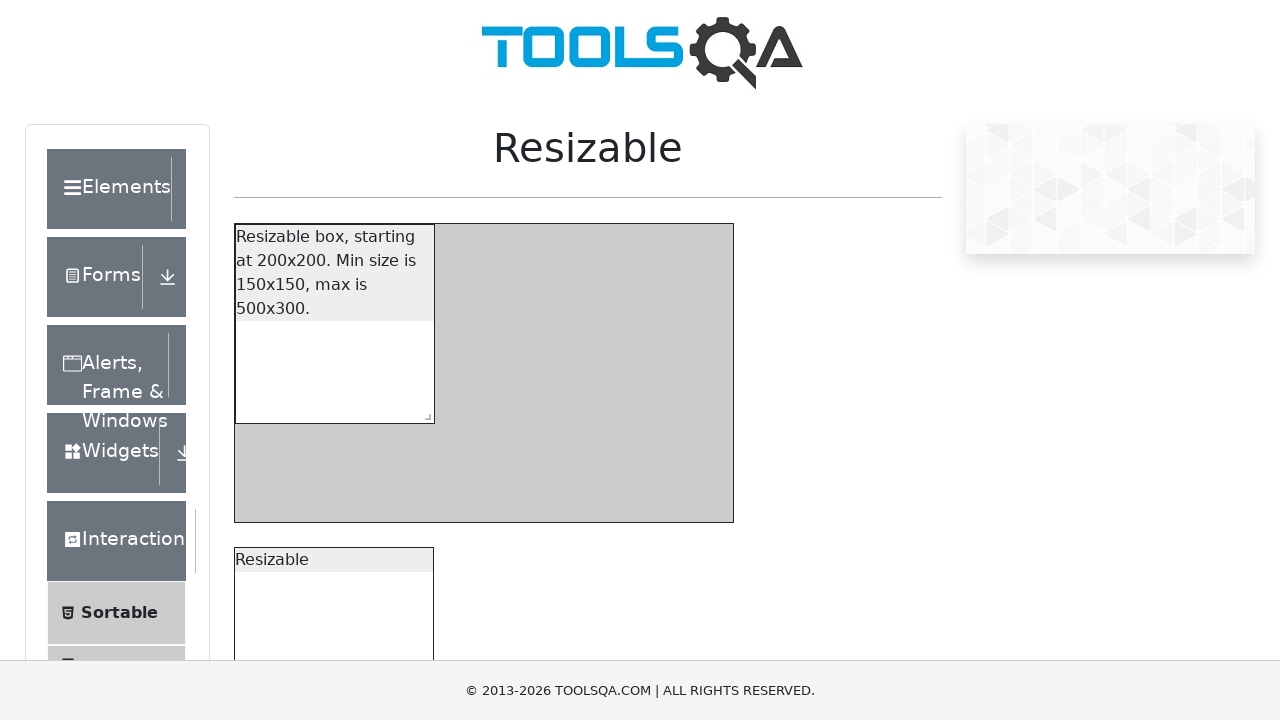

Pressed mouse button down on resize handle at (424, 413)
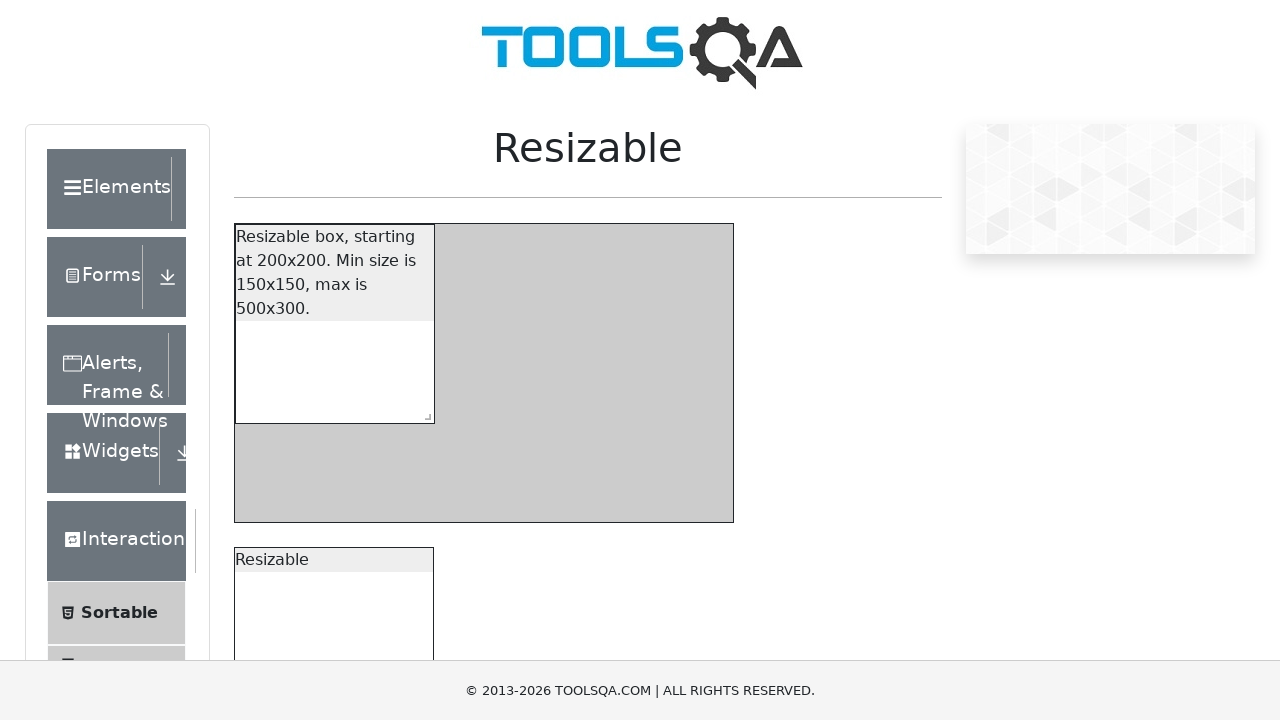

Dragged mouse 100 pixels right and 100 pixels down at (514, 503)
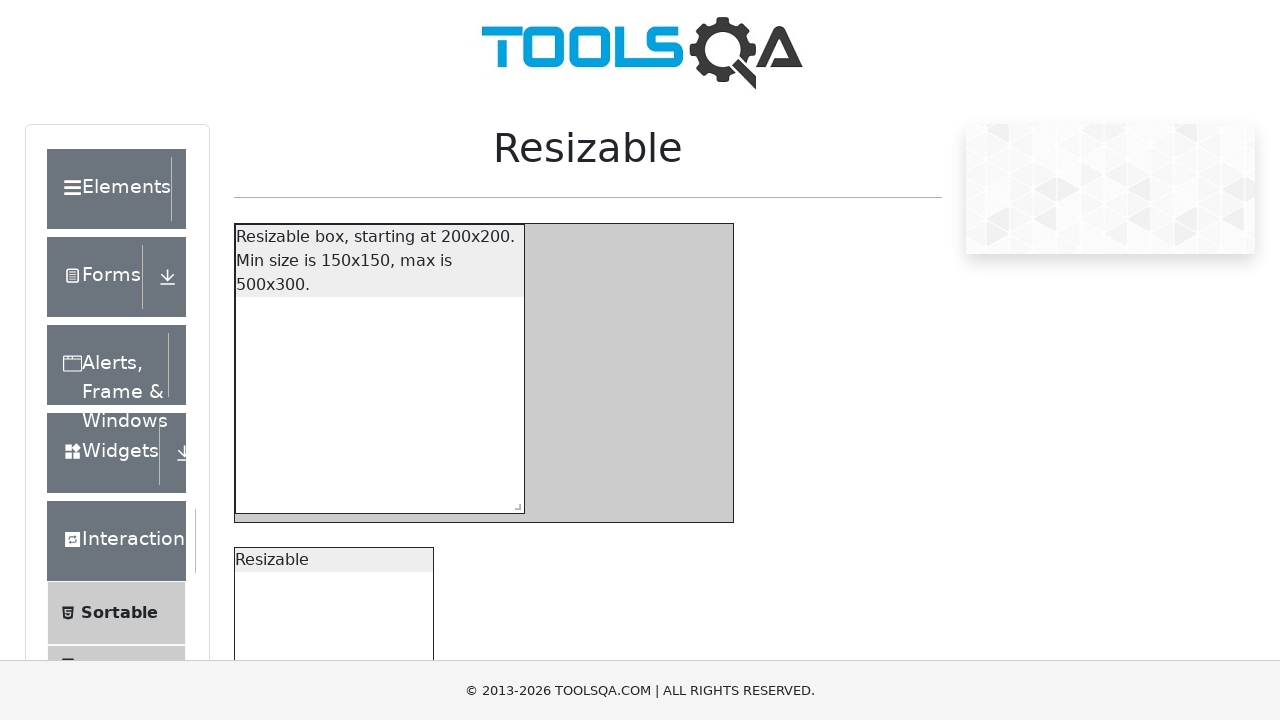

Released mouse button to complete resize action at (514, 503)
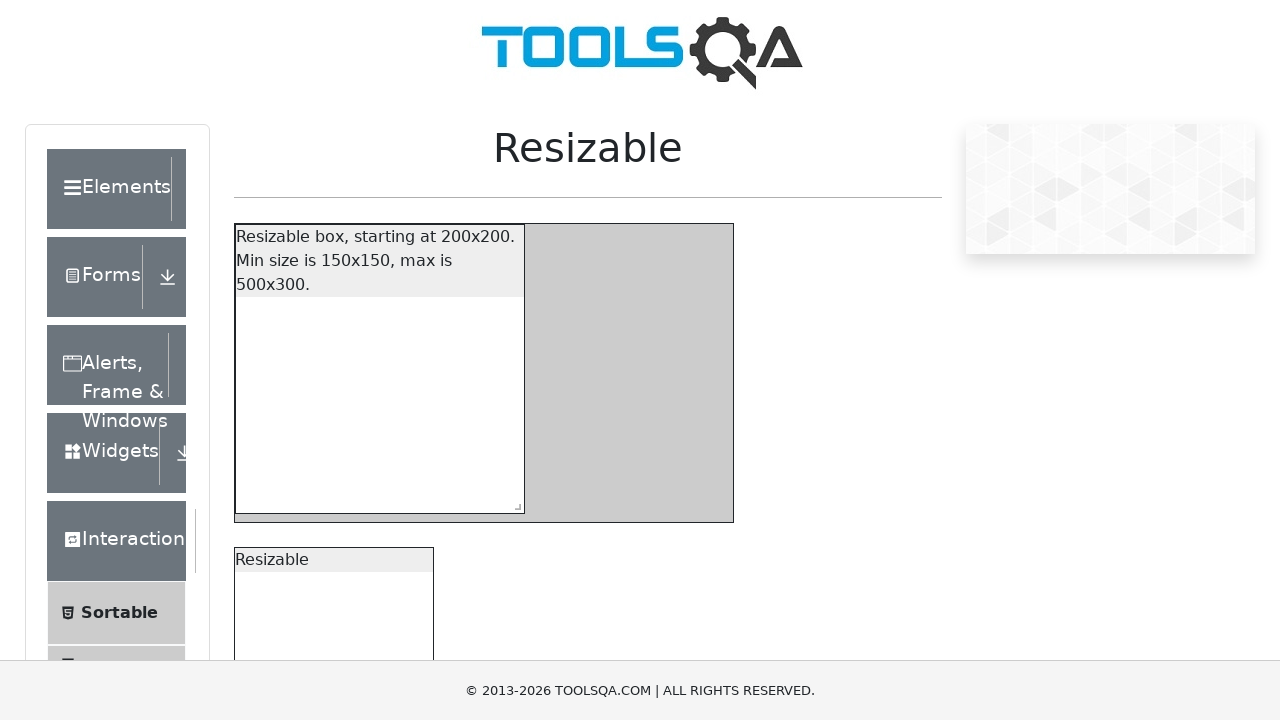

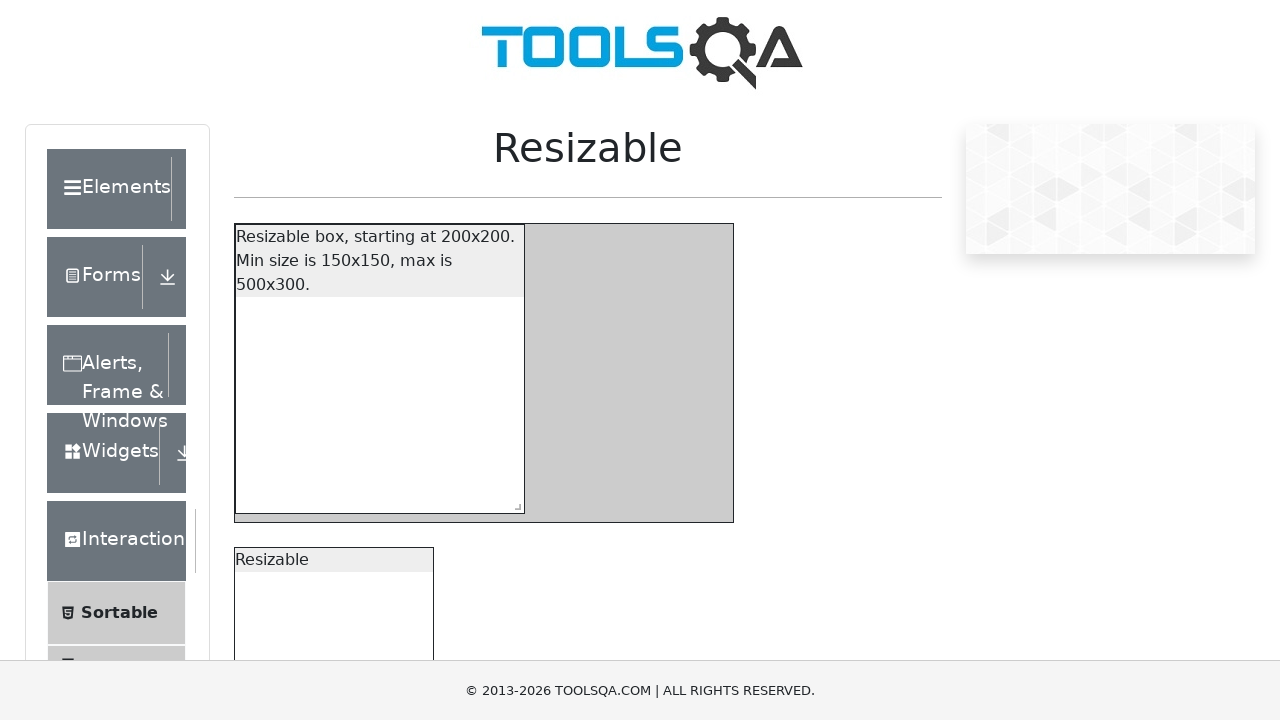